Tests a student registration form by filling out personal details including name, email, gender, phone number, date of birth, hobbies, address, state and city, then submits the form and verifies the confirmation modal appears.

Starting URL: https://demoqa.com/automation-practice-form

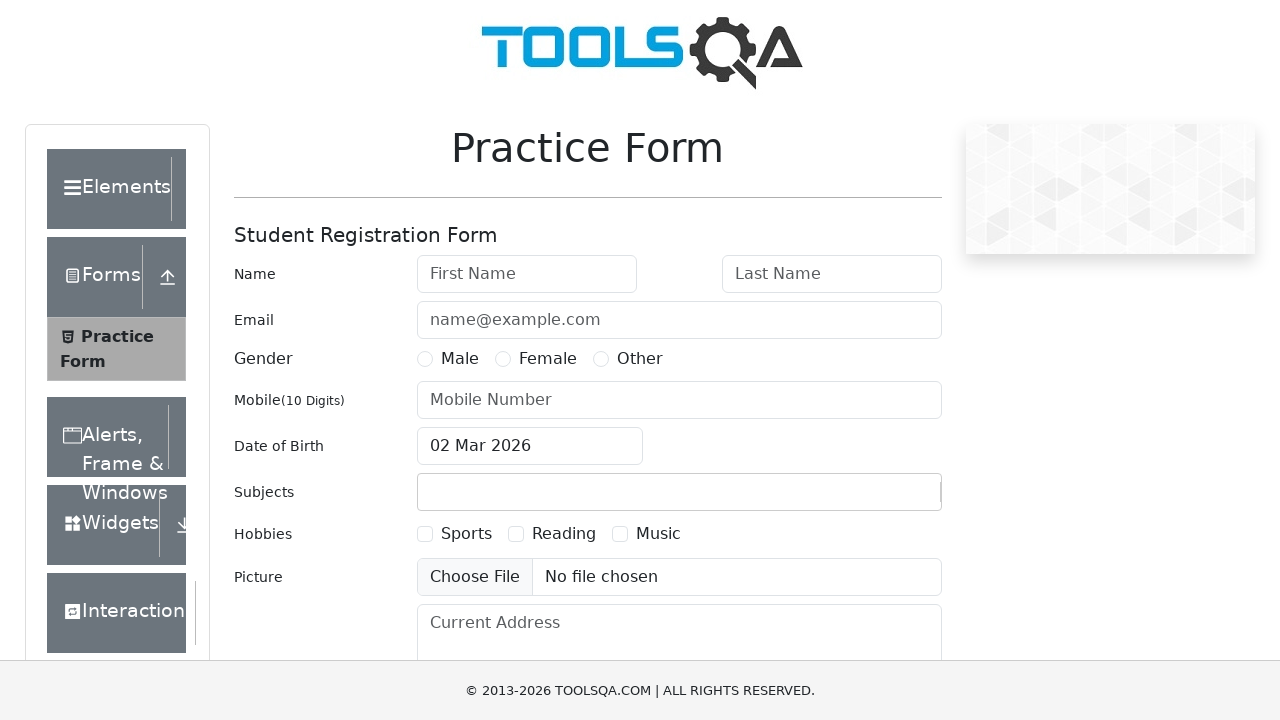

Filled first name field with 'Samantha' on #firstName
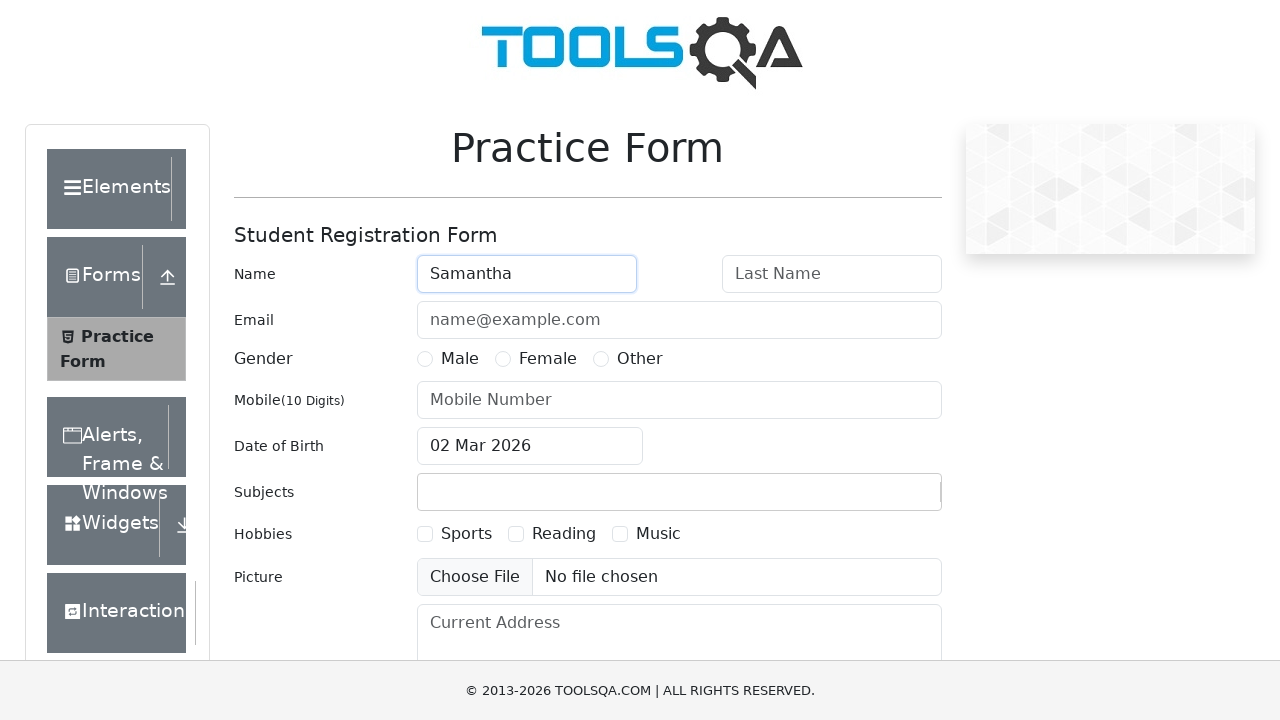

Filled last name field with 'Rodriguez' on #lastName
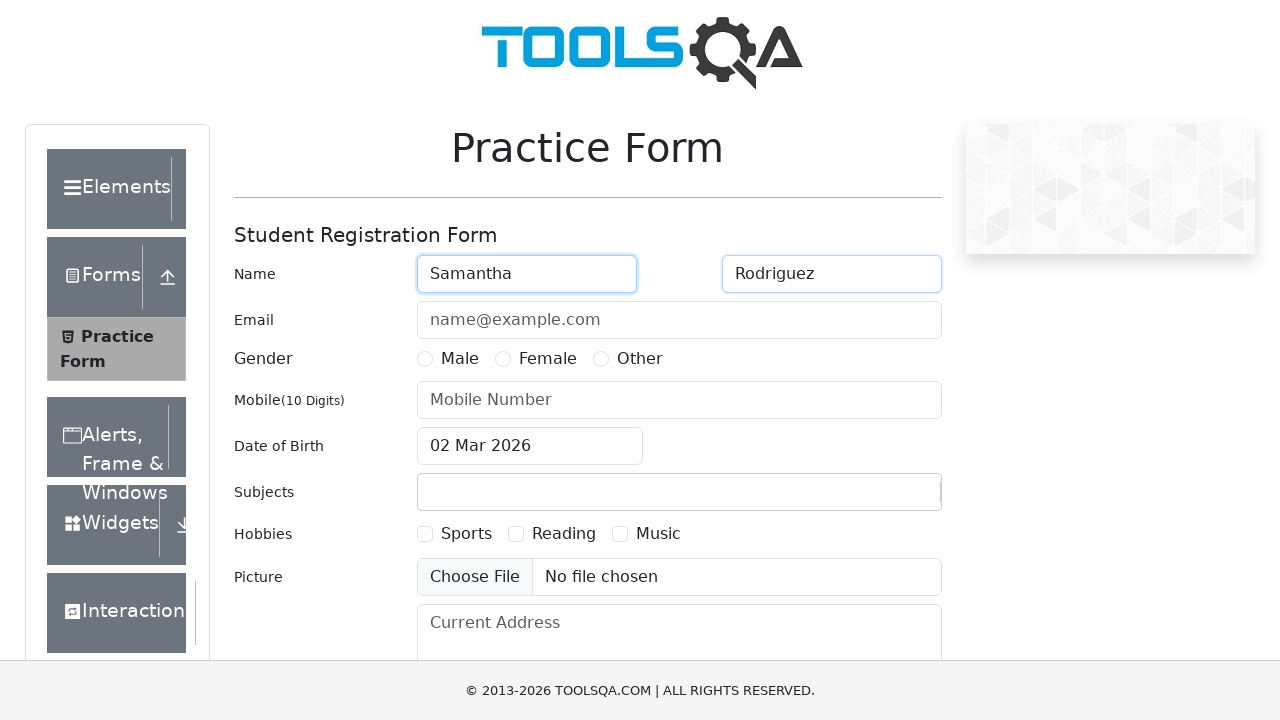

Filled email field with 'samantha.rodriguez@example.com' on #userEmail
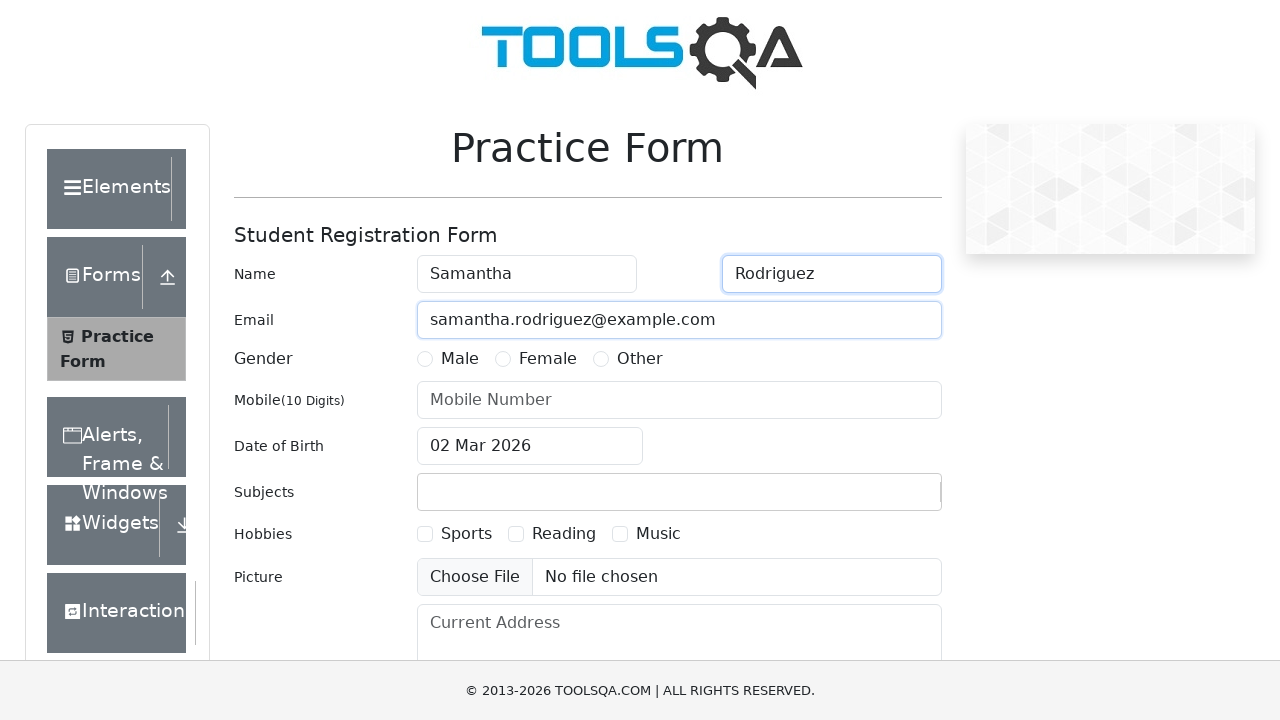

Selected Female gender option at (548, 359) on [for='gender-radio-2']
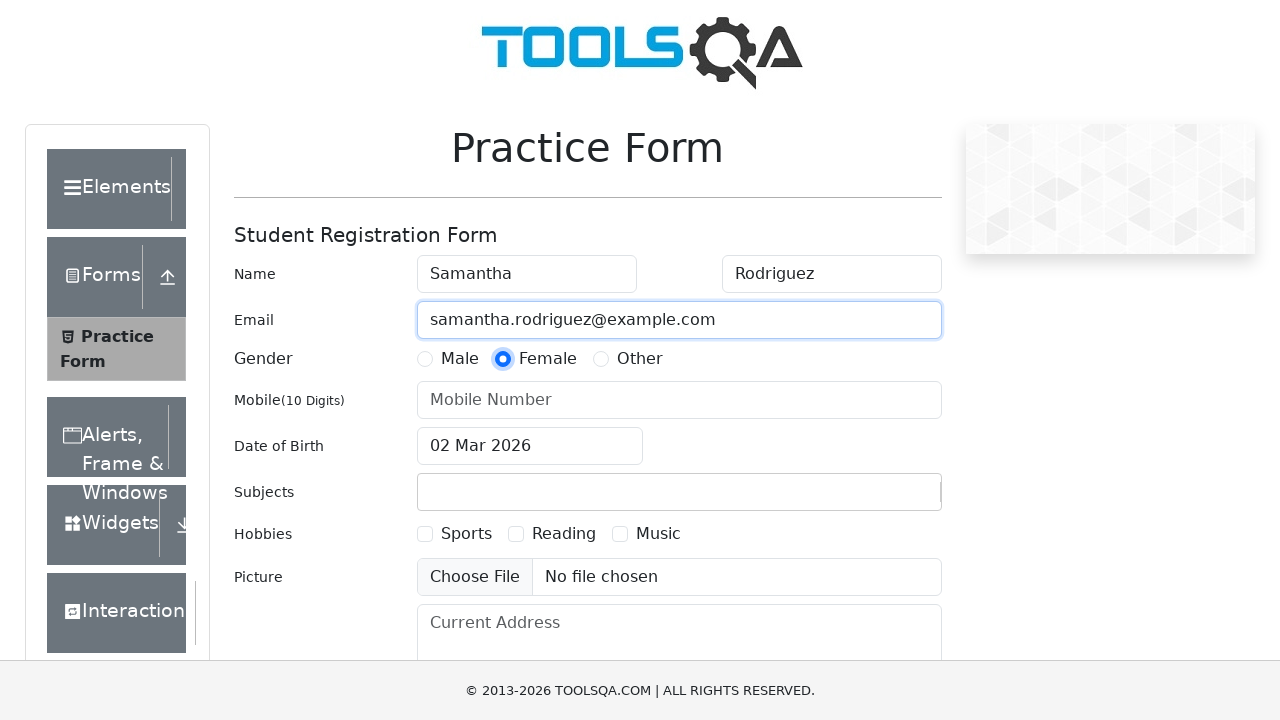

Filled mobile number field with '0543908912' on #userNumber
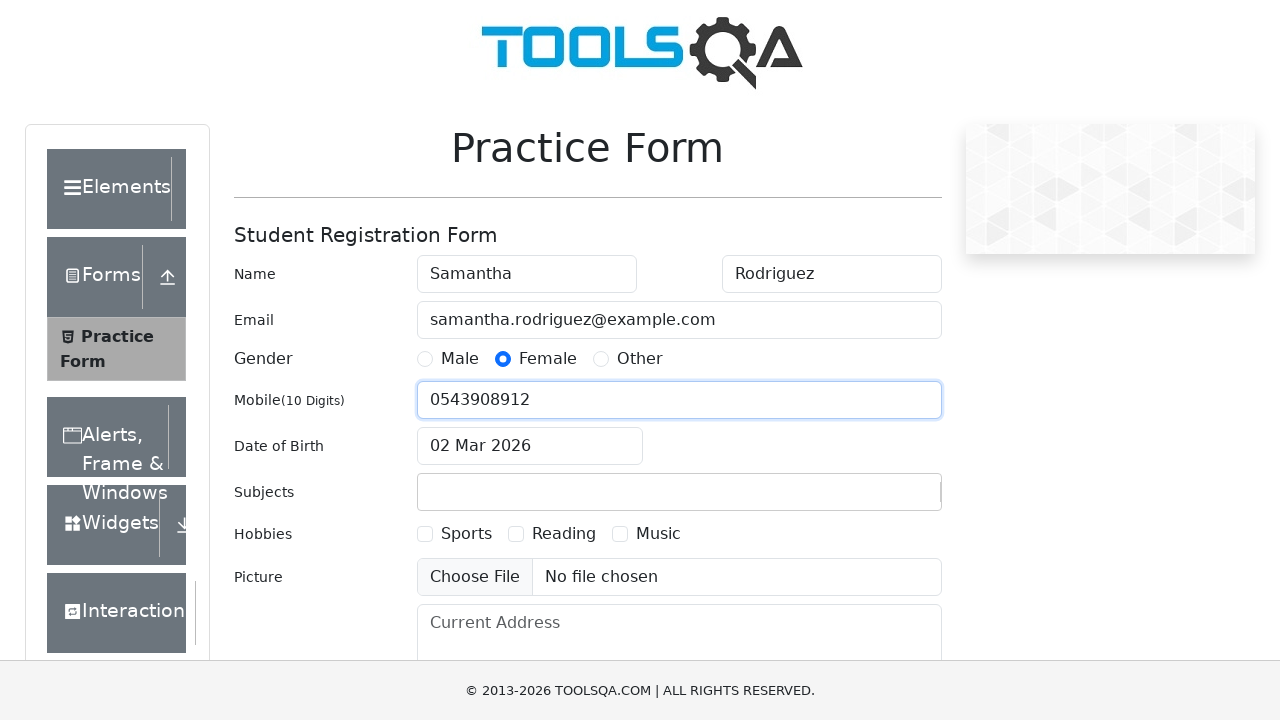

Clicked date of birth input to open datepicker at (530, 446) on #dateOfBirthInput
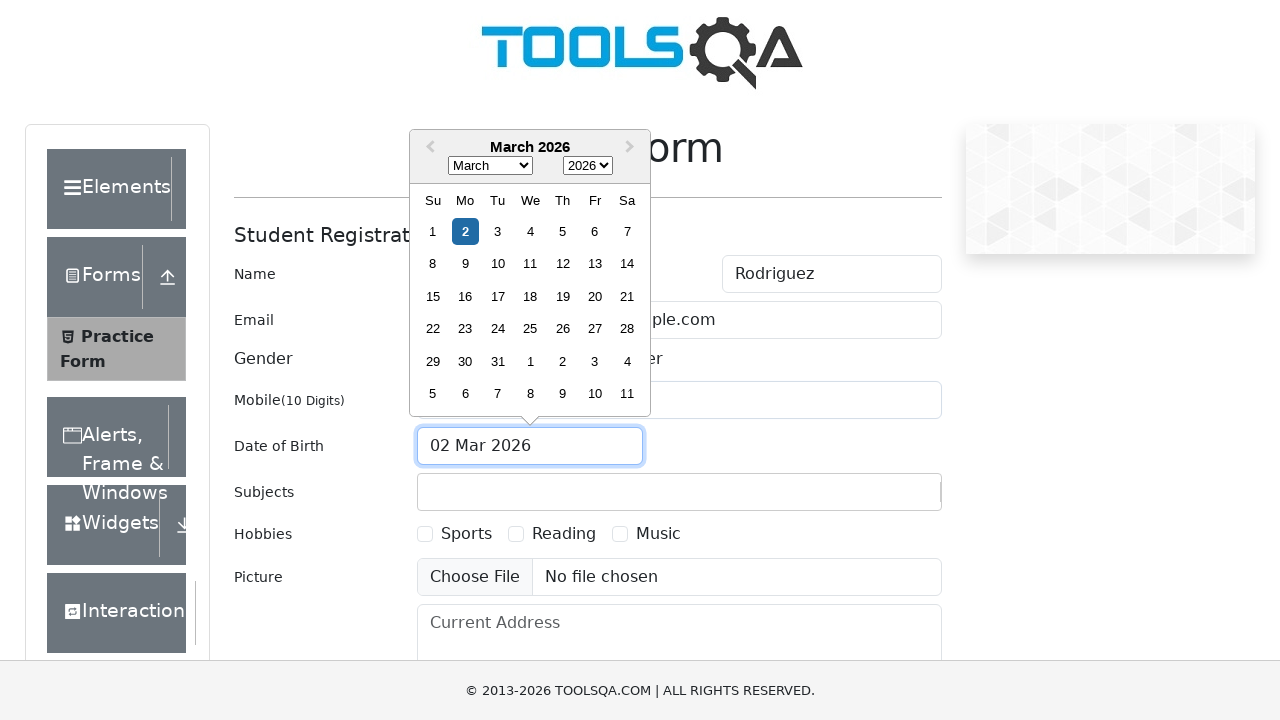

Selected December (month 11) in datepicker on .react-datepicker__month-select
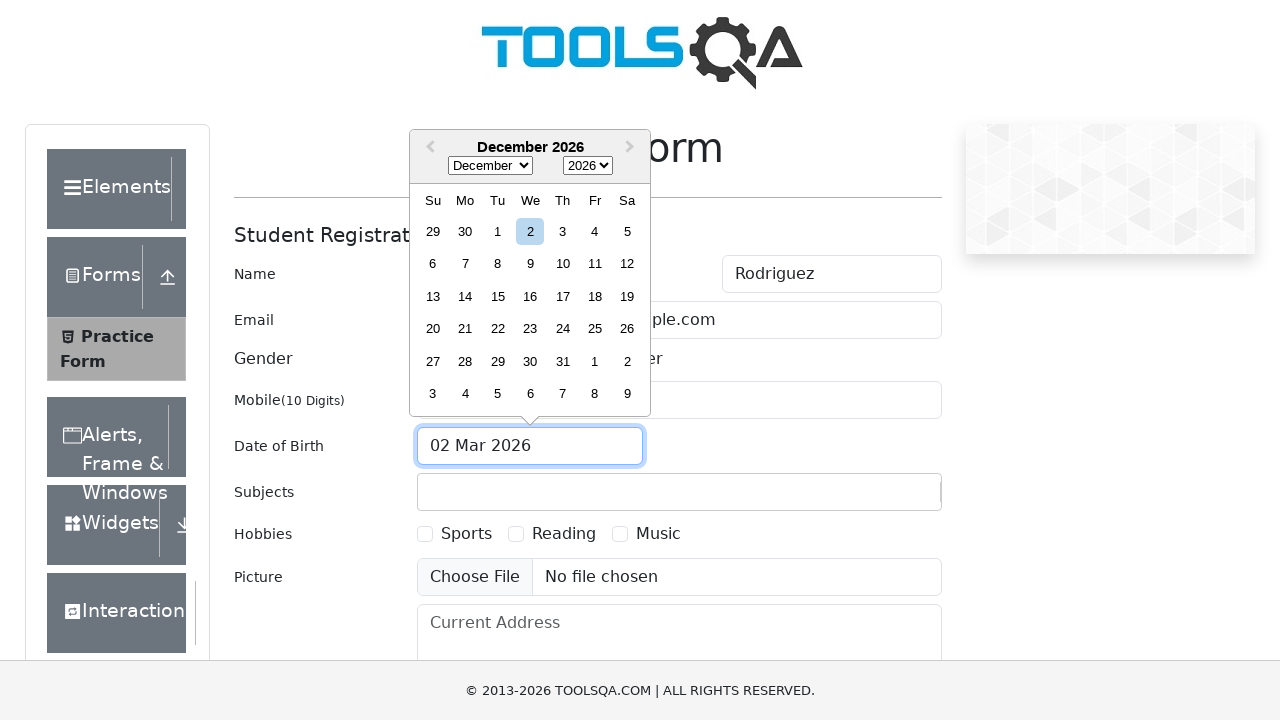

Selected year 1993 in datepicker on .react-datepicker__year-select
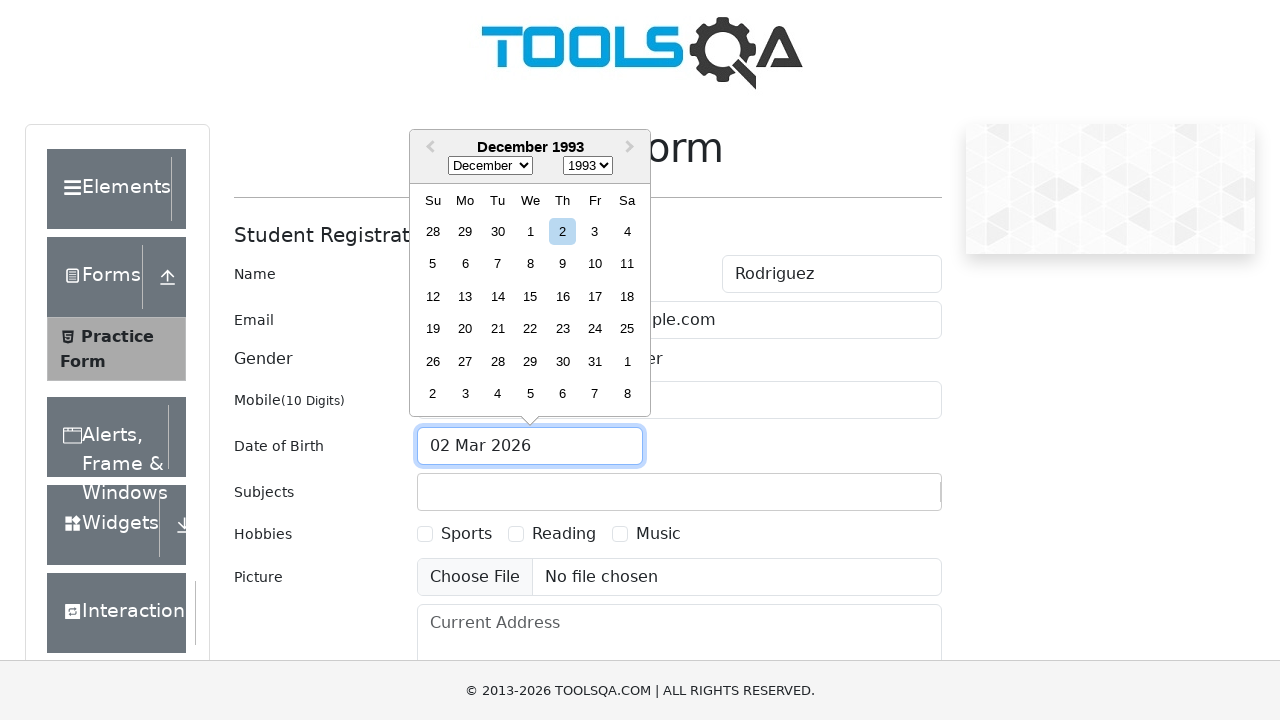

Selected day 9 in datepicker at (562, 264) on .react-datepicker__day--009
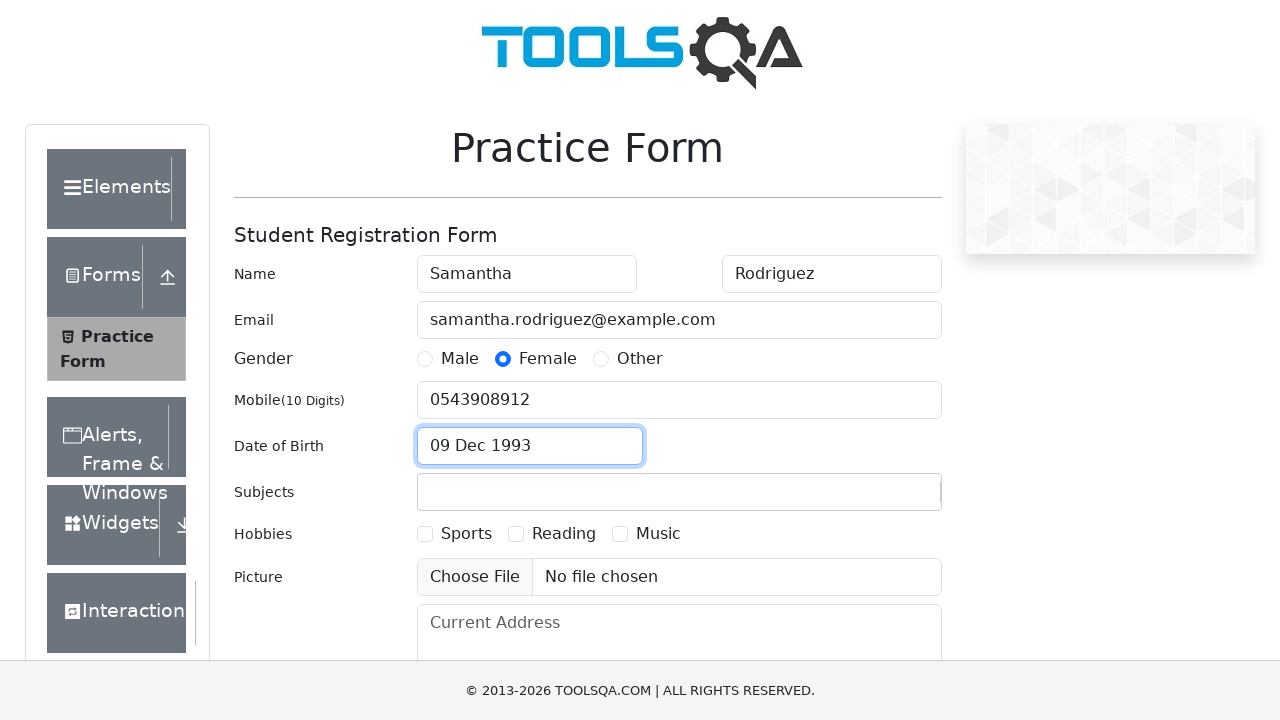

Selected Sports hobby checkbox at (466, 534) on [for='hobbies-checkbox-1']
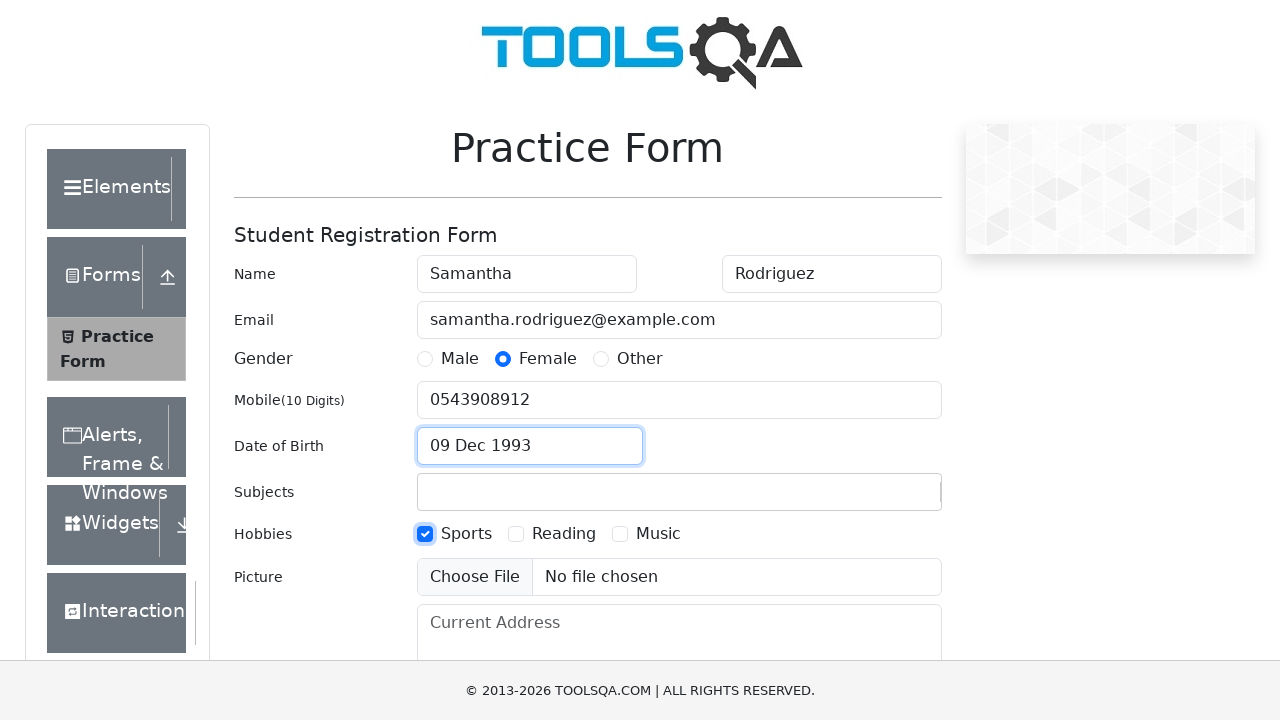

Filled current address field with '123 Test Street, Apartment 4B' on #currentAddress
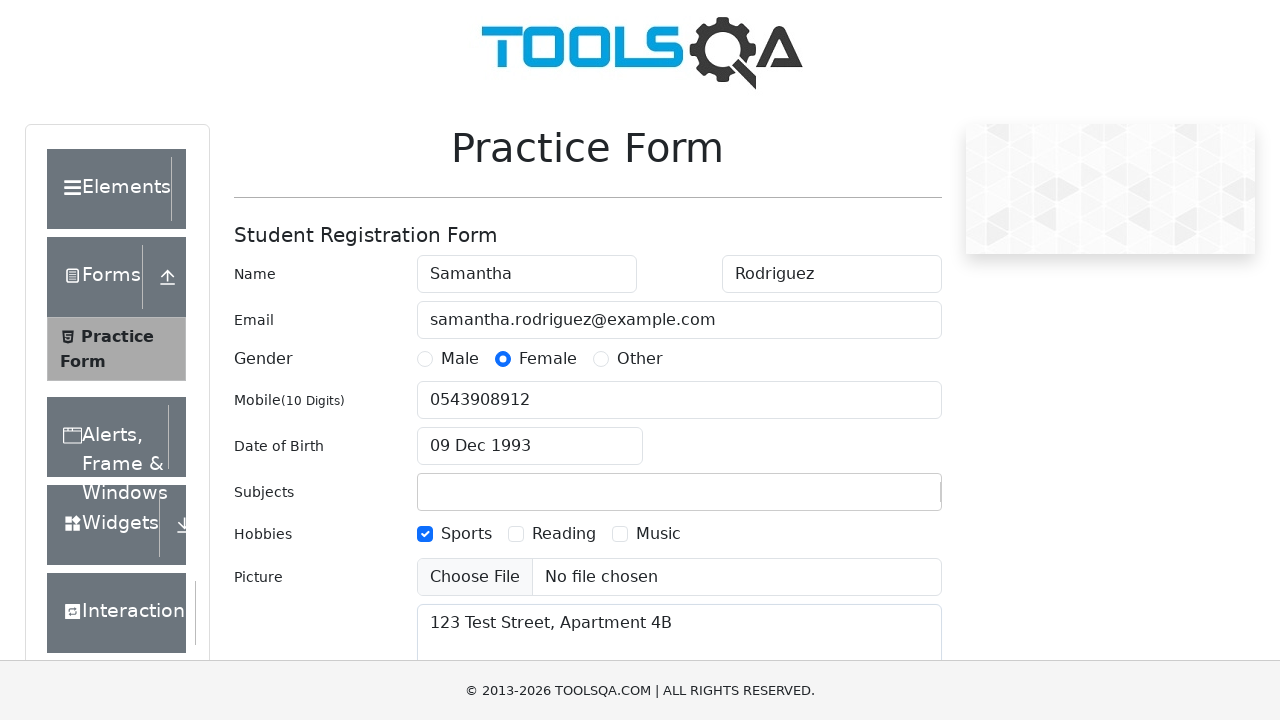

Clicked state dropdown to open at (527, 437) on #state
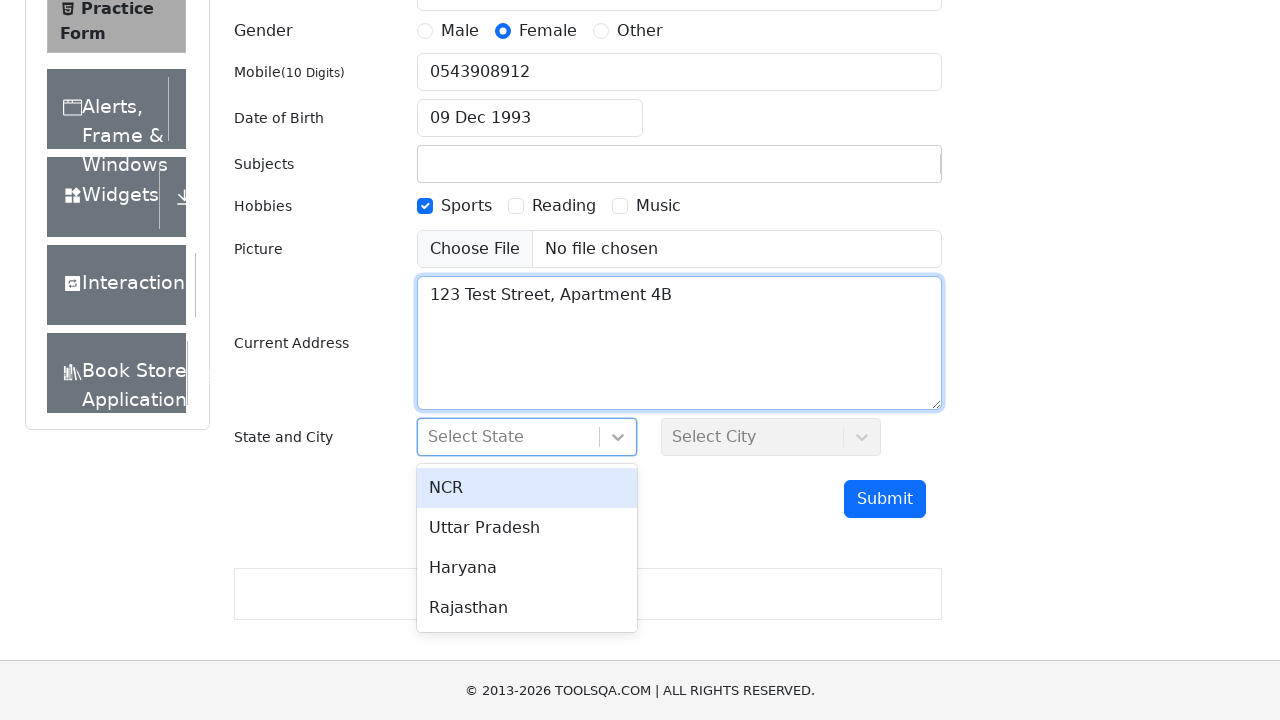

Typed 'NCR' in state search field on #react-select-3-input
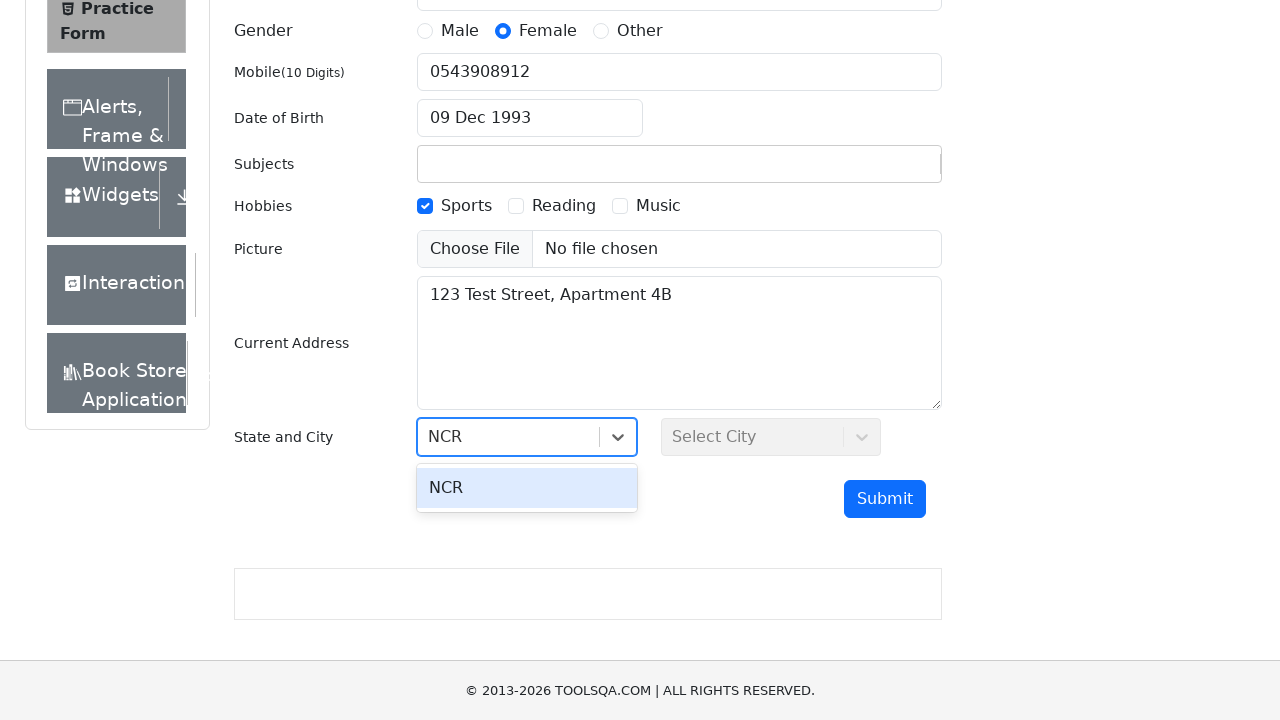

Pressed Enter to confirm NCR state selection
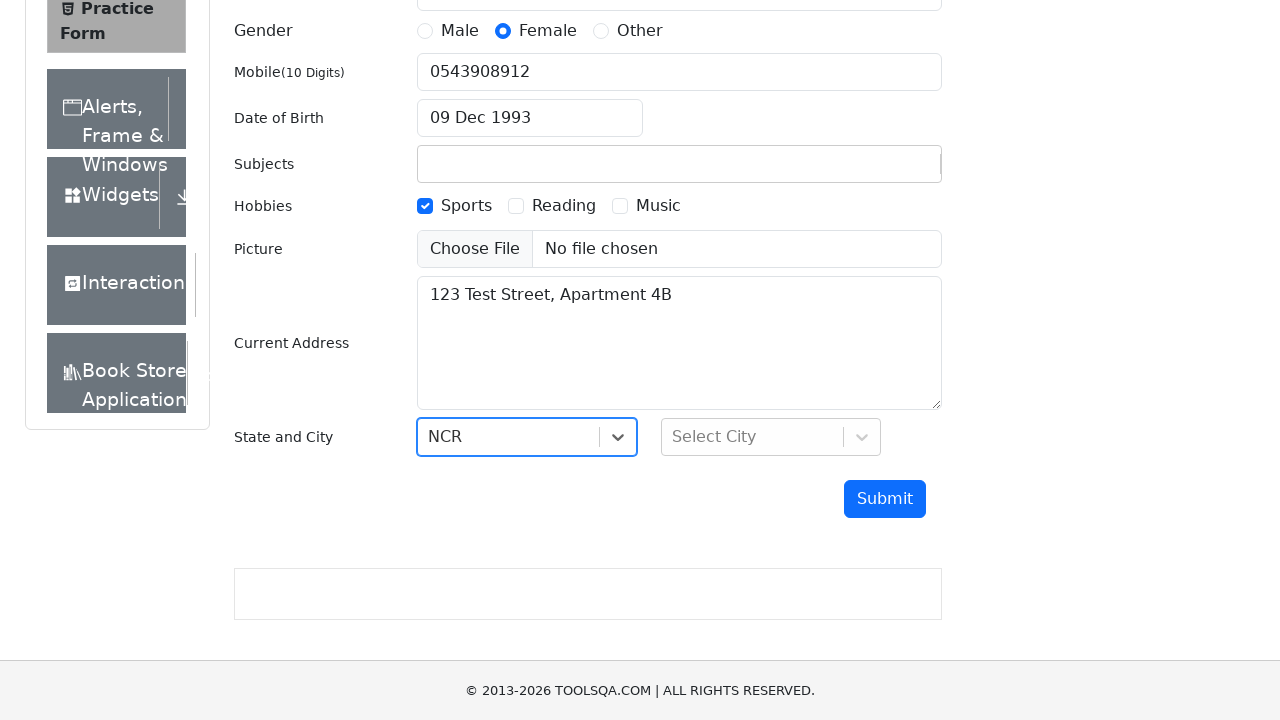

Clicked city dropdown to open at (771, 437) on #city
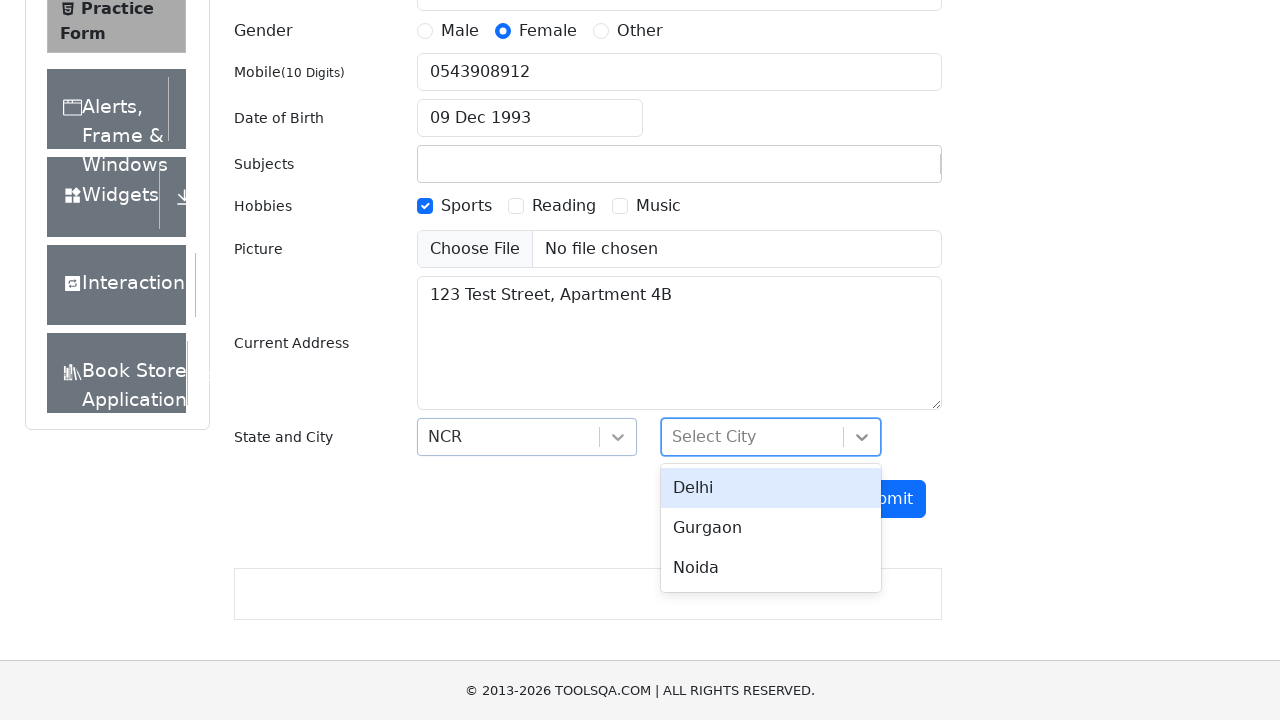

Typed 'Delhi' in city search field on #react-select-4-input
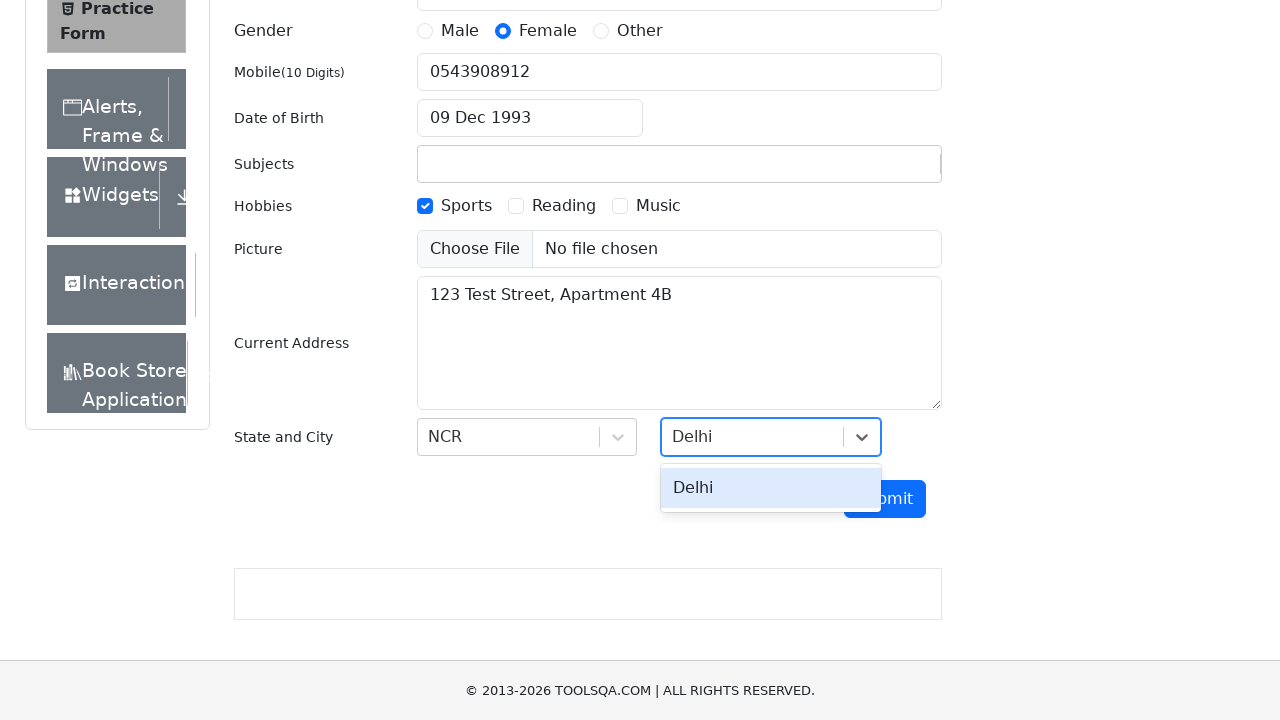

Pressed Enter to confirm Delhi city selection
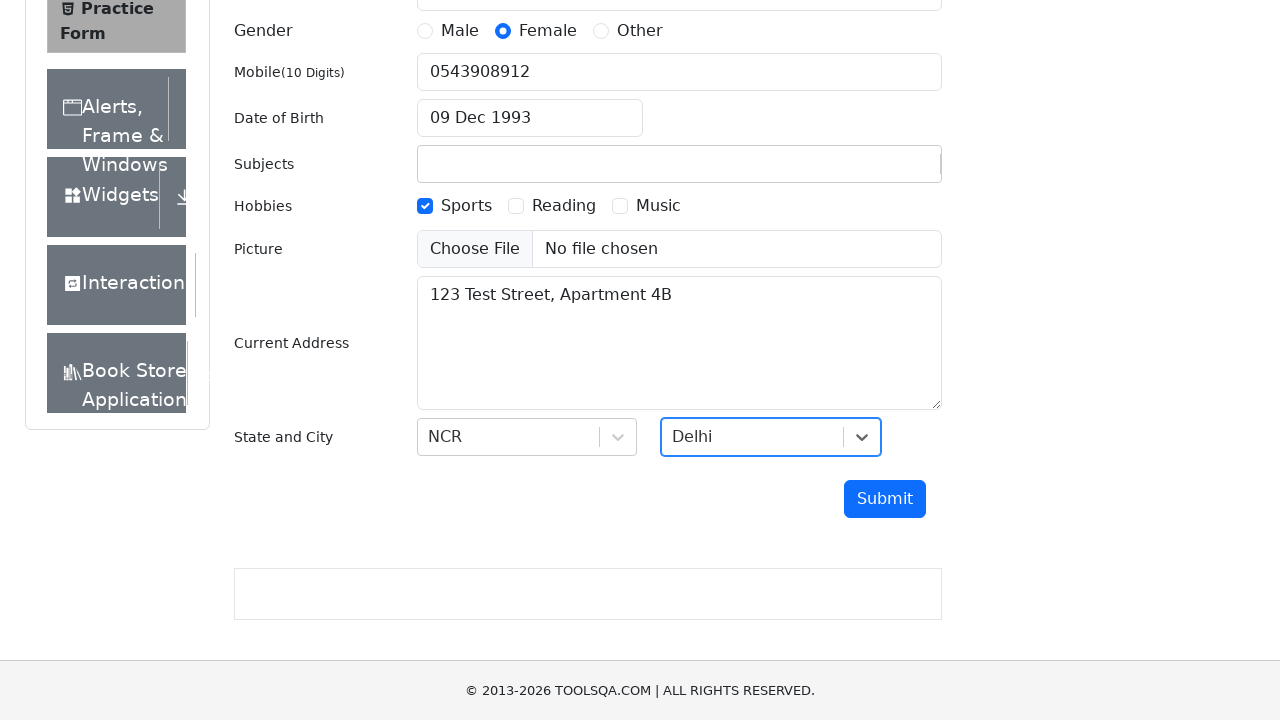

Scrolled to bottom of page to reveal submit button
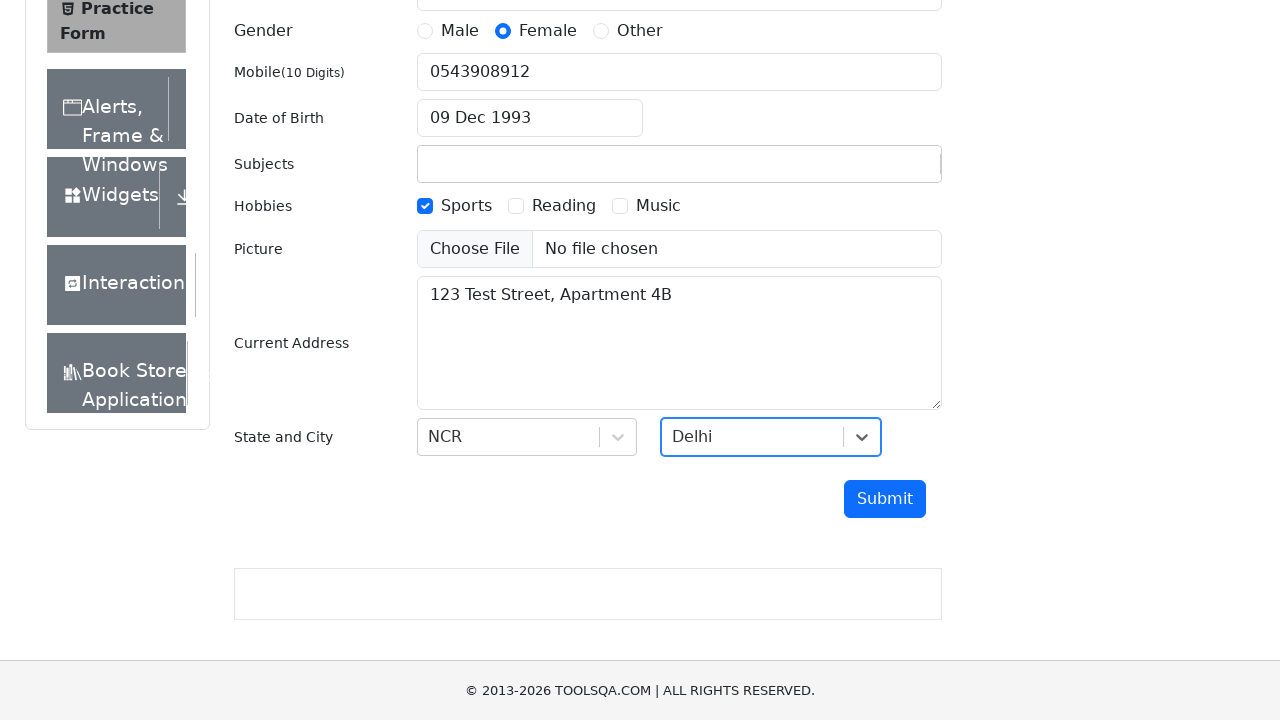

Clicked submit button to submit the registration form at (885, 499) on #submit
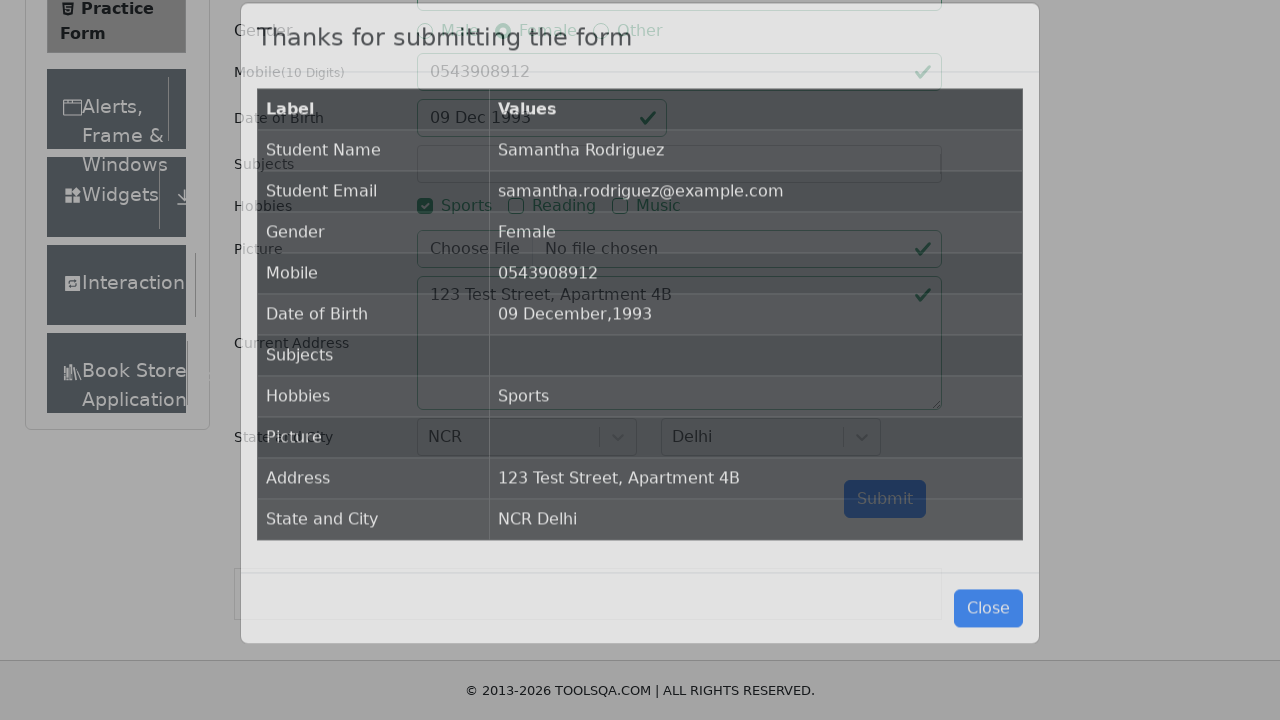

Confirmation modal appeared confirming successful form submission
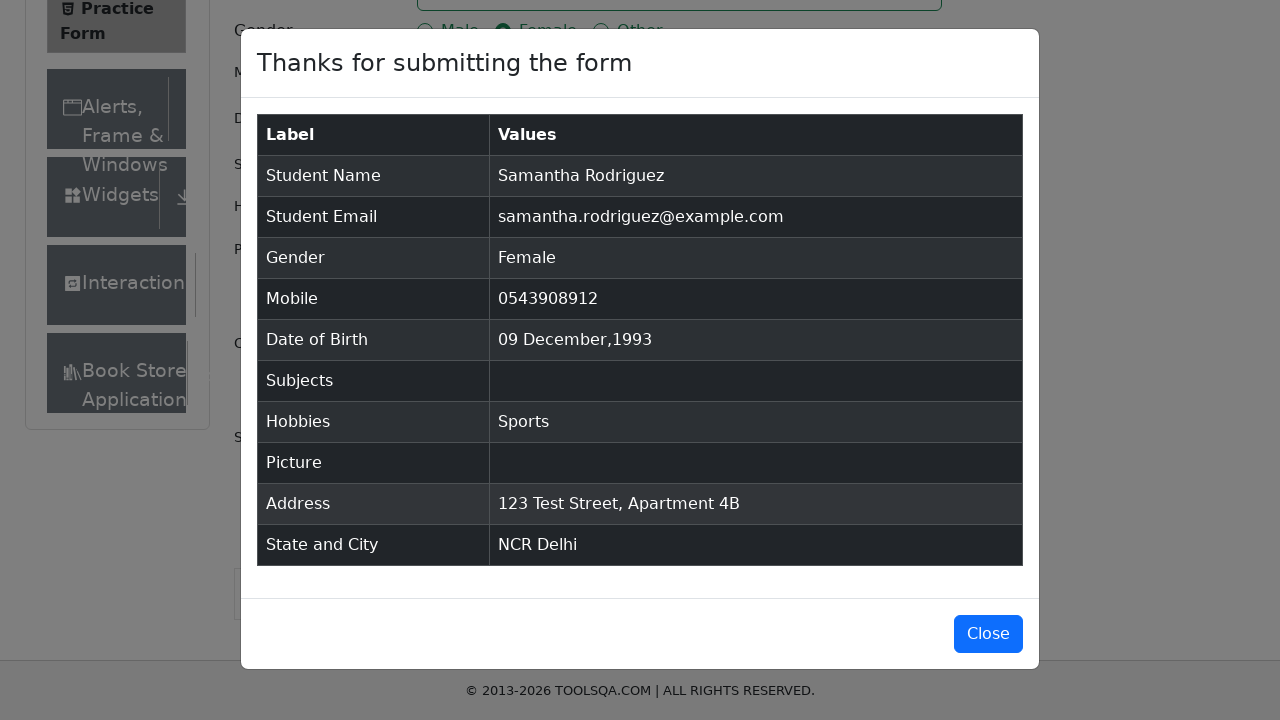

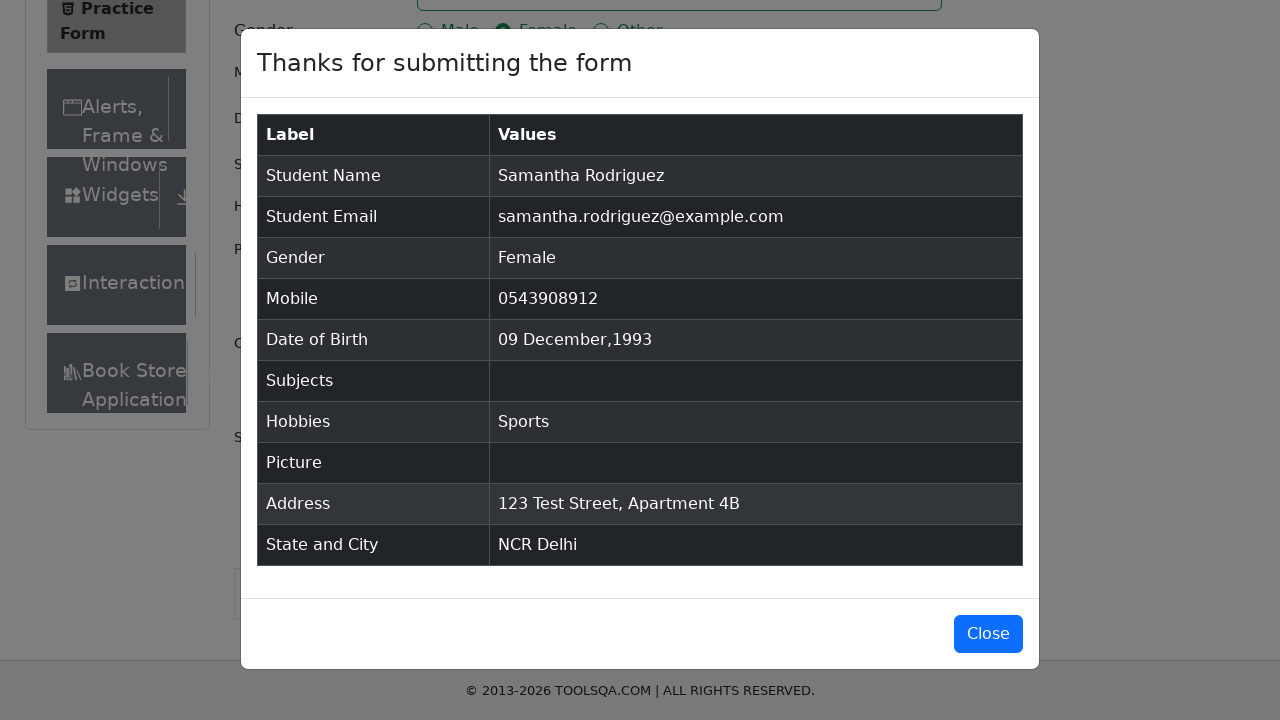